Selects the female radio button option in a registration form

Starting URL: http://demo.automationtesting.in/Register.html

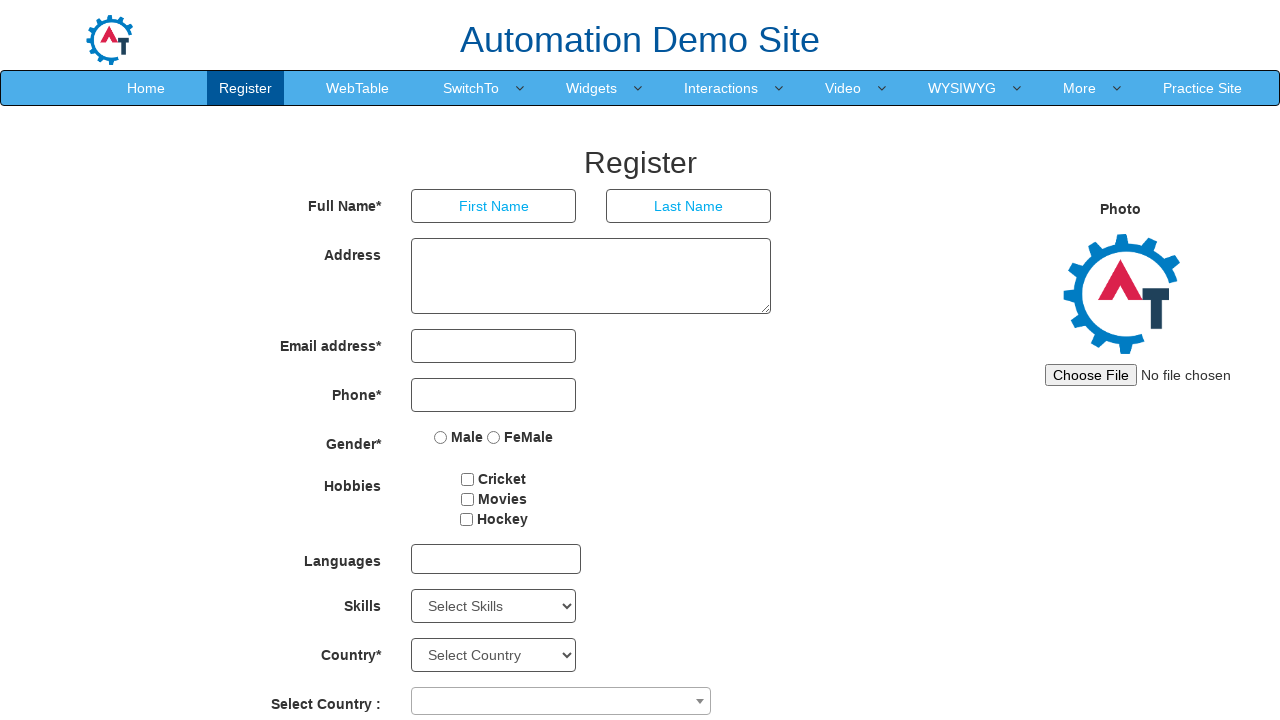

Clicked on Female radio button option in registration form at (494, 437) on xpath=//input[@value='FeMale']
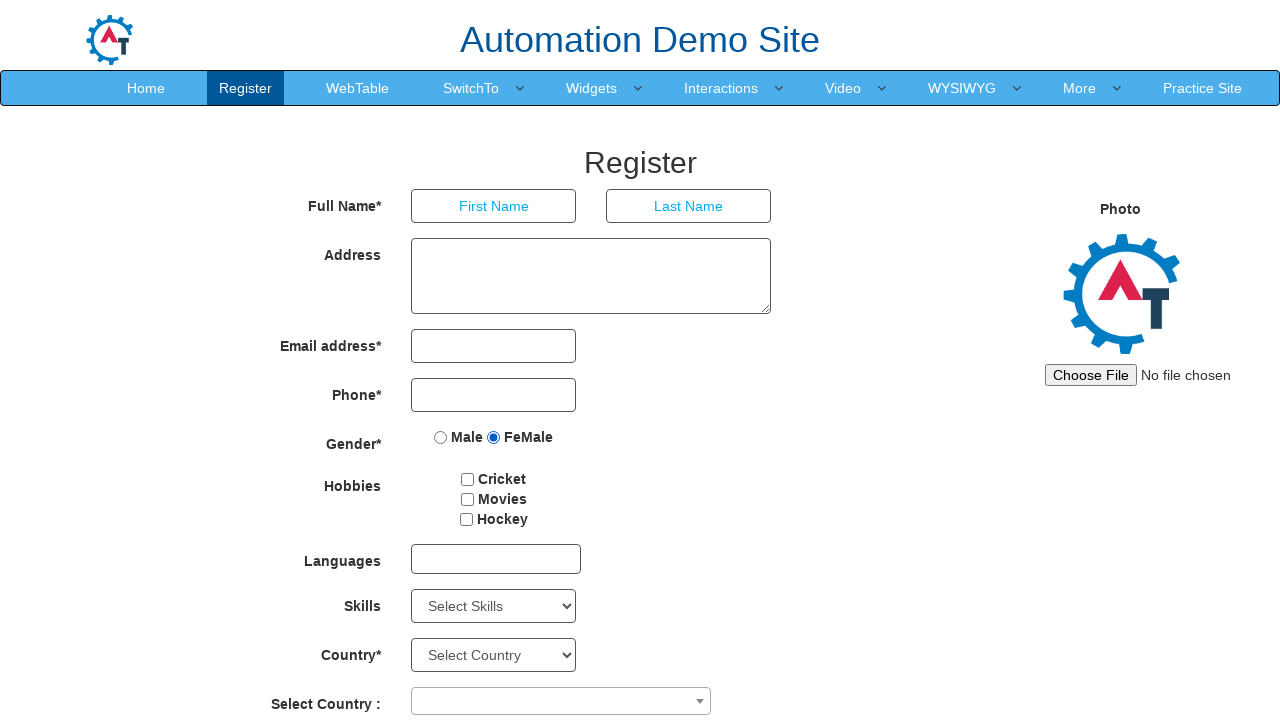

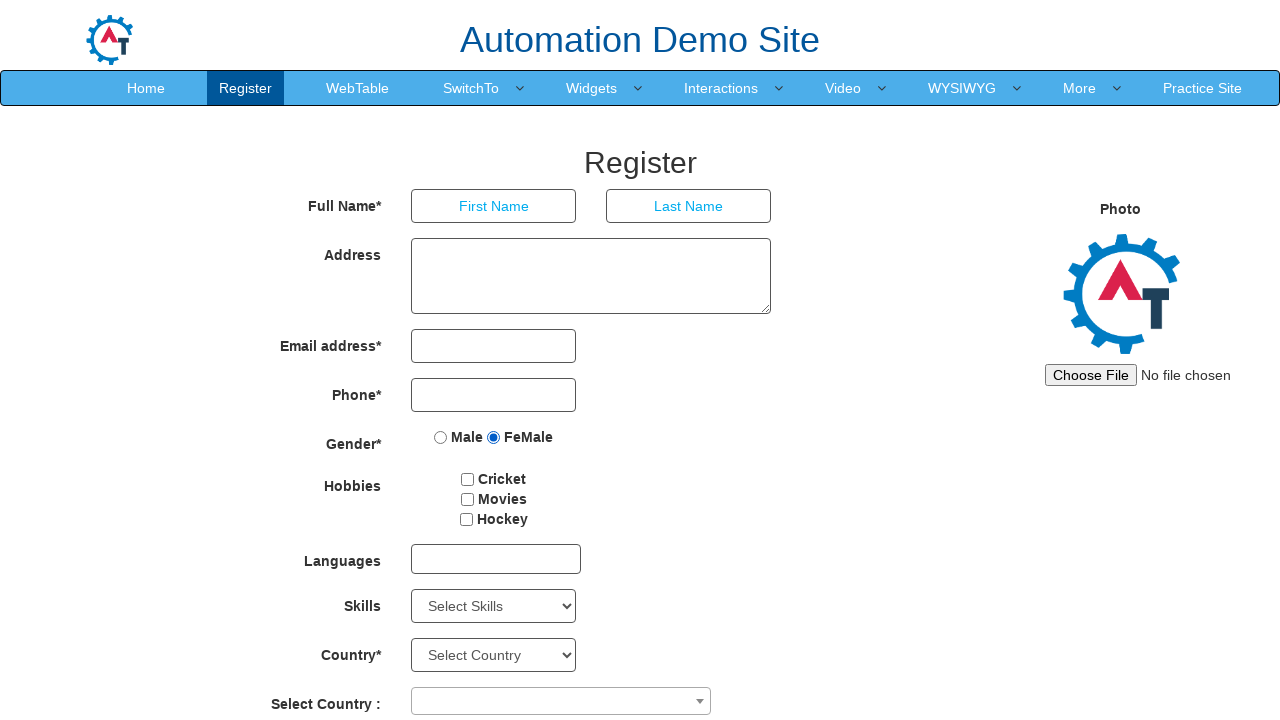